Tests the Bootstrap List Box functionality on LambdaTest Selenium Playground by navigating to the page, clicking the Bootstrap List Box link, searching for "Milan" in the right search box, and verifying the search result displays the item.

Starting URL: https://www.lambdatest.com/selenium-playground/

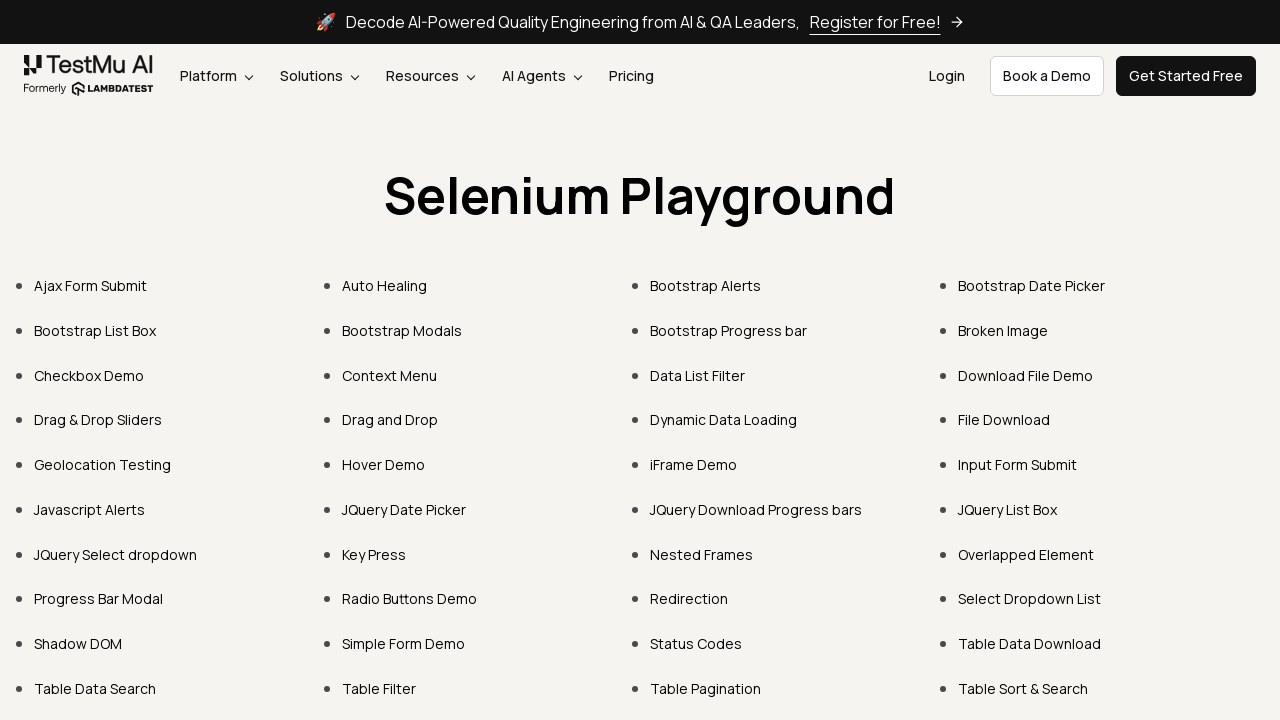

Waited for Bootstrap List Box link to be visible
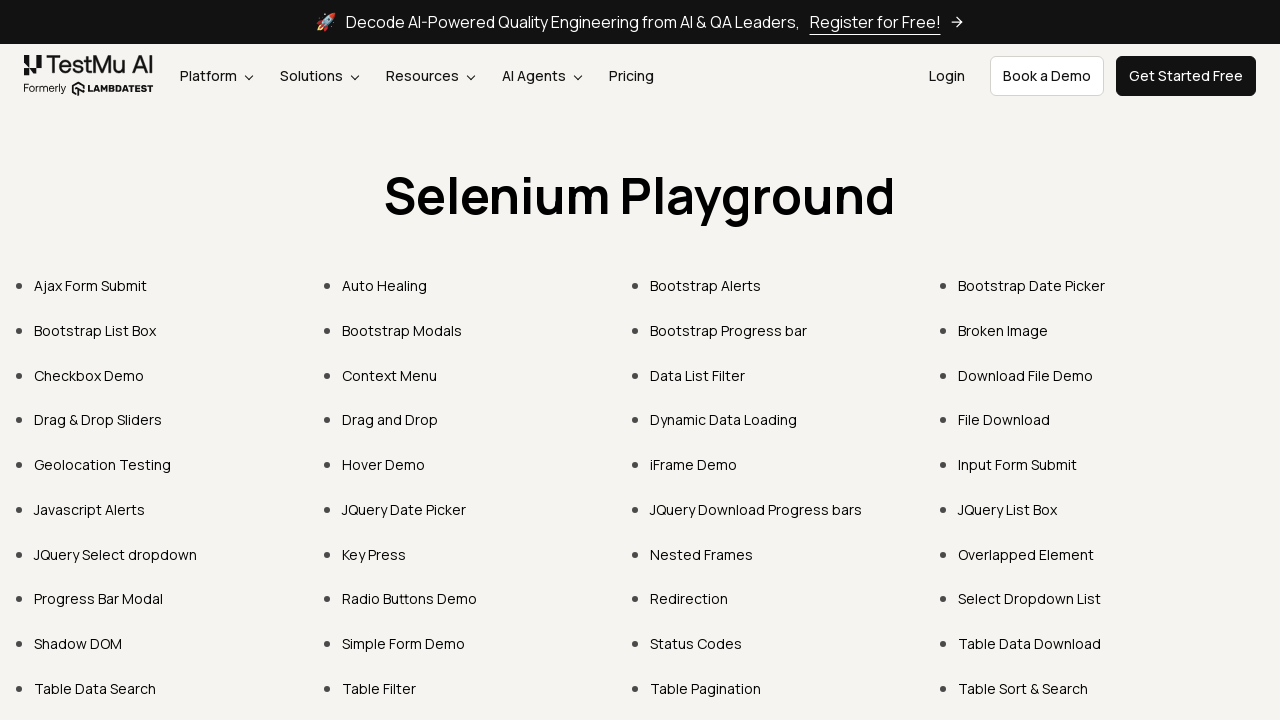

Clicked on Bootstrap List Box link at (95, 330) on xpath=//*[contains(text(),'Bootstrap List Box')]
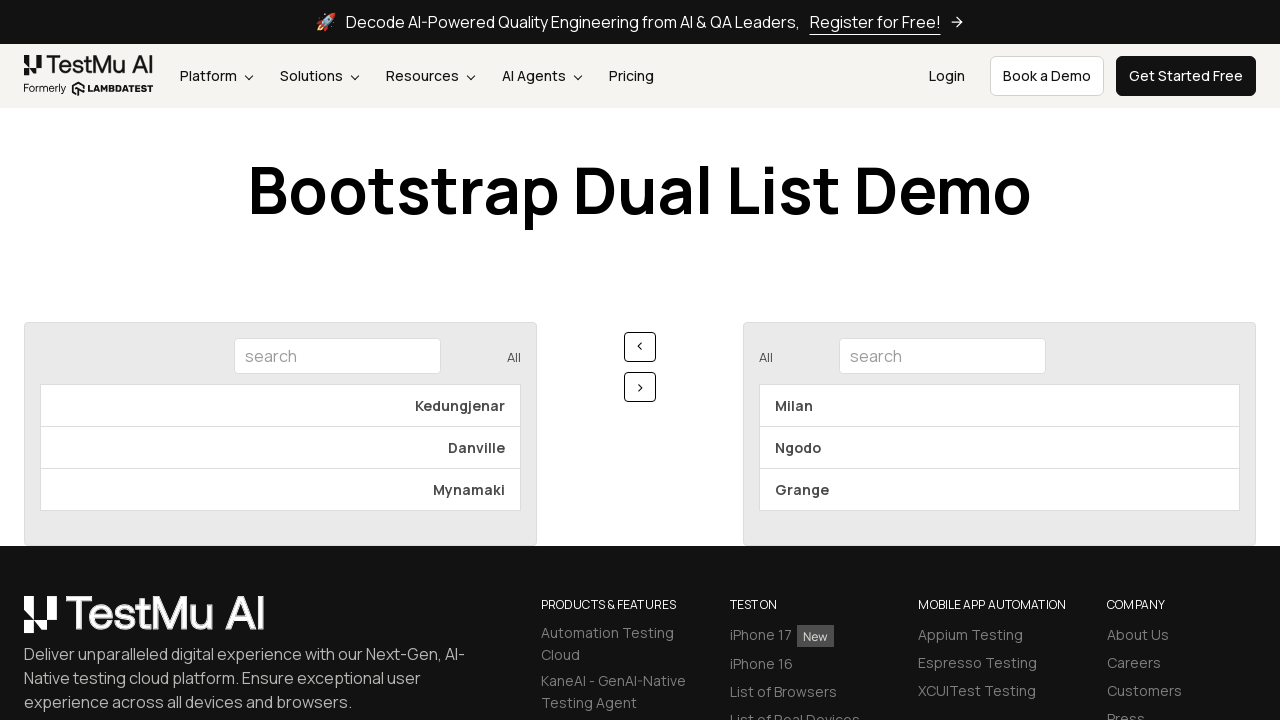

Filled search box with 'Milan' on div.dual-list.list-right input[name='SearchDualList']
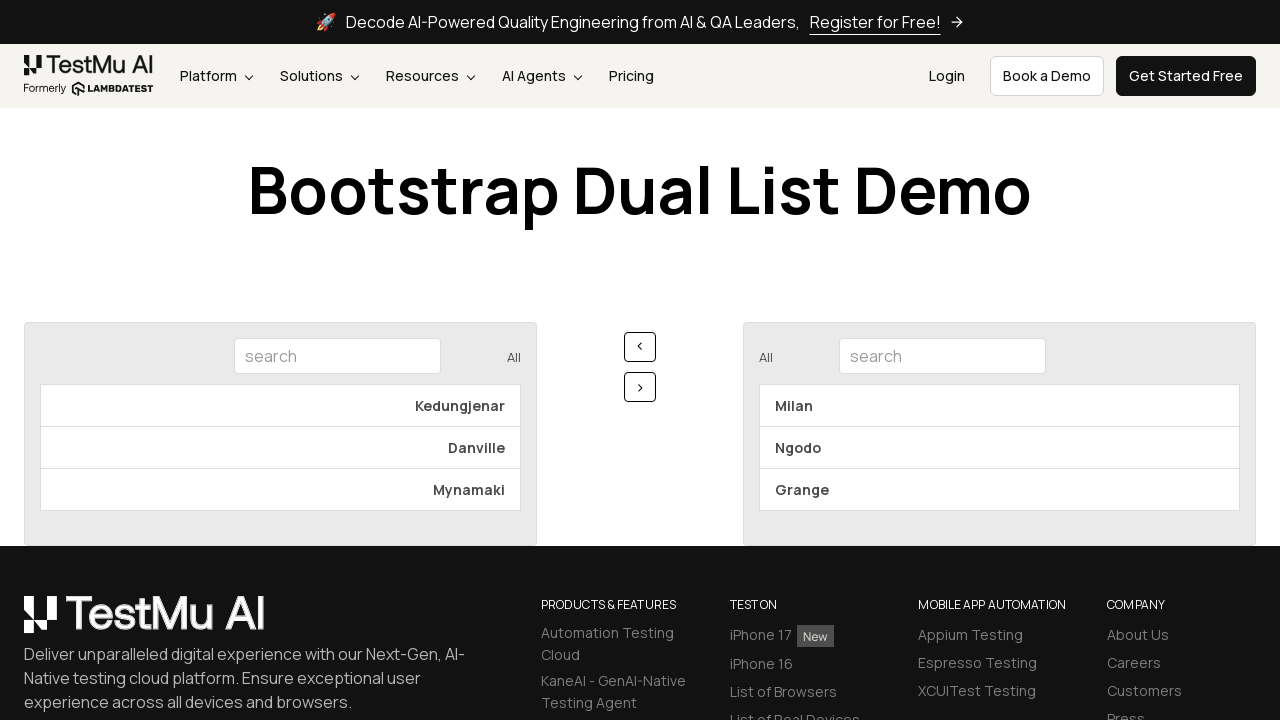

Waited for search result list items to load
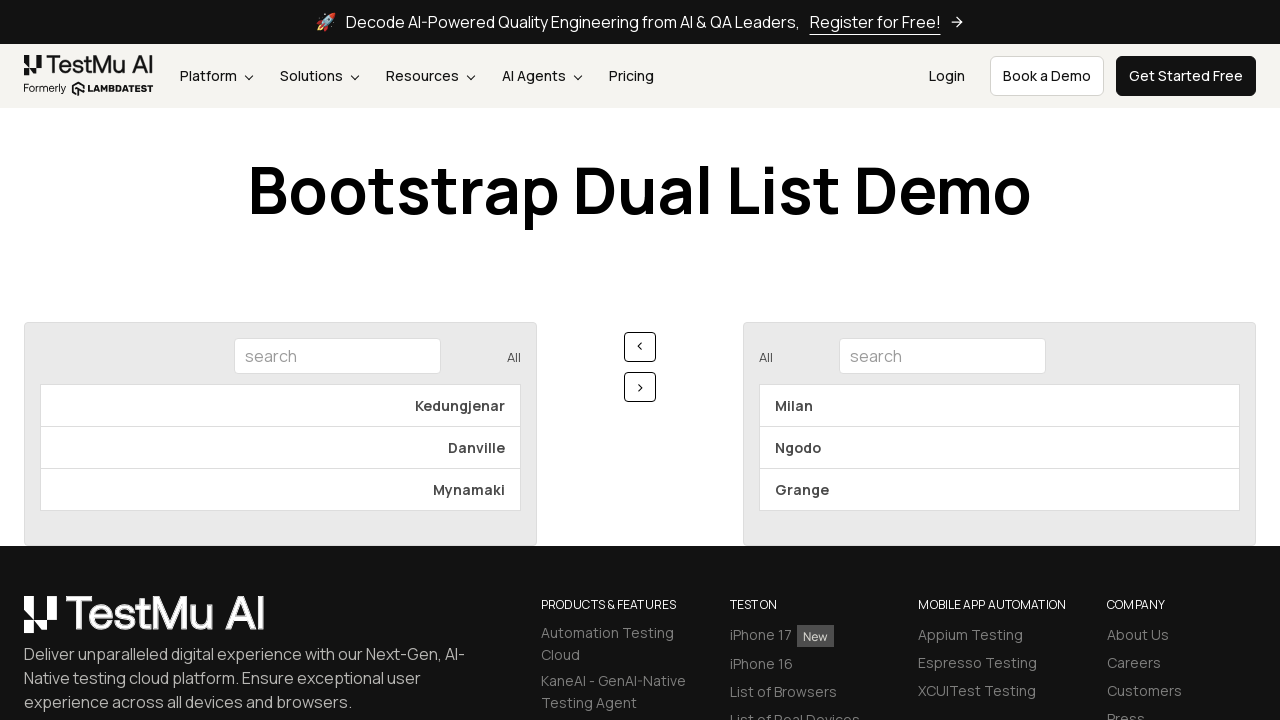

Located the 4th list group item (Milan result)
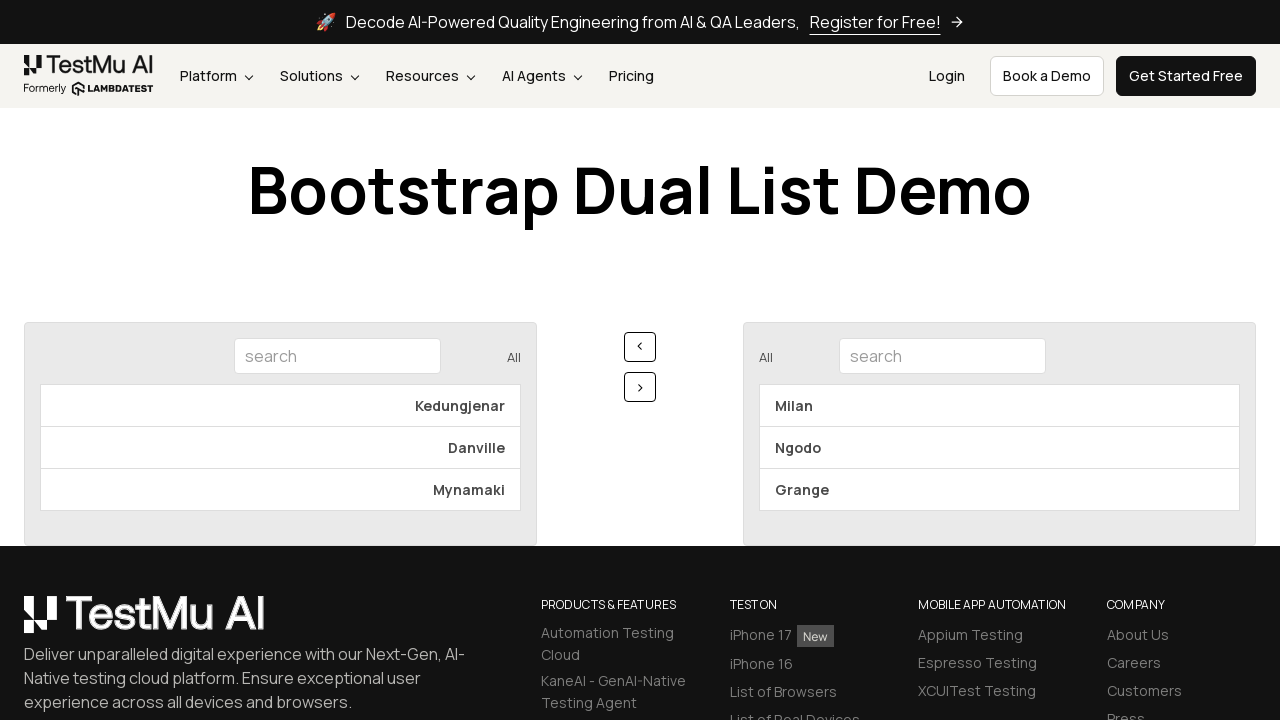

Verified Milan search result is visible and ready
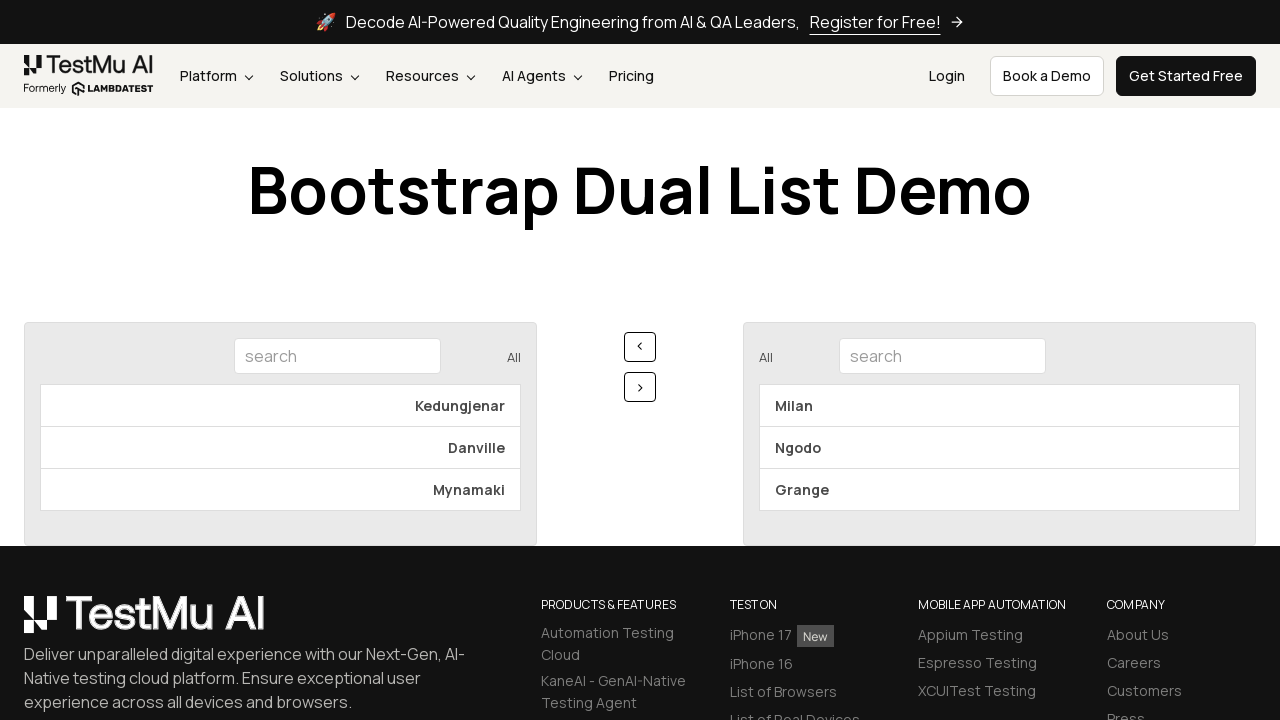

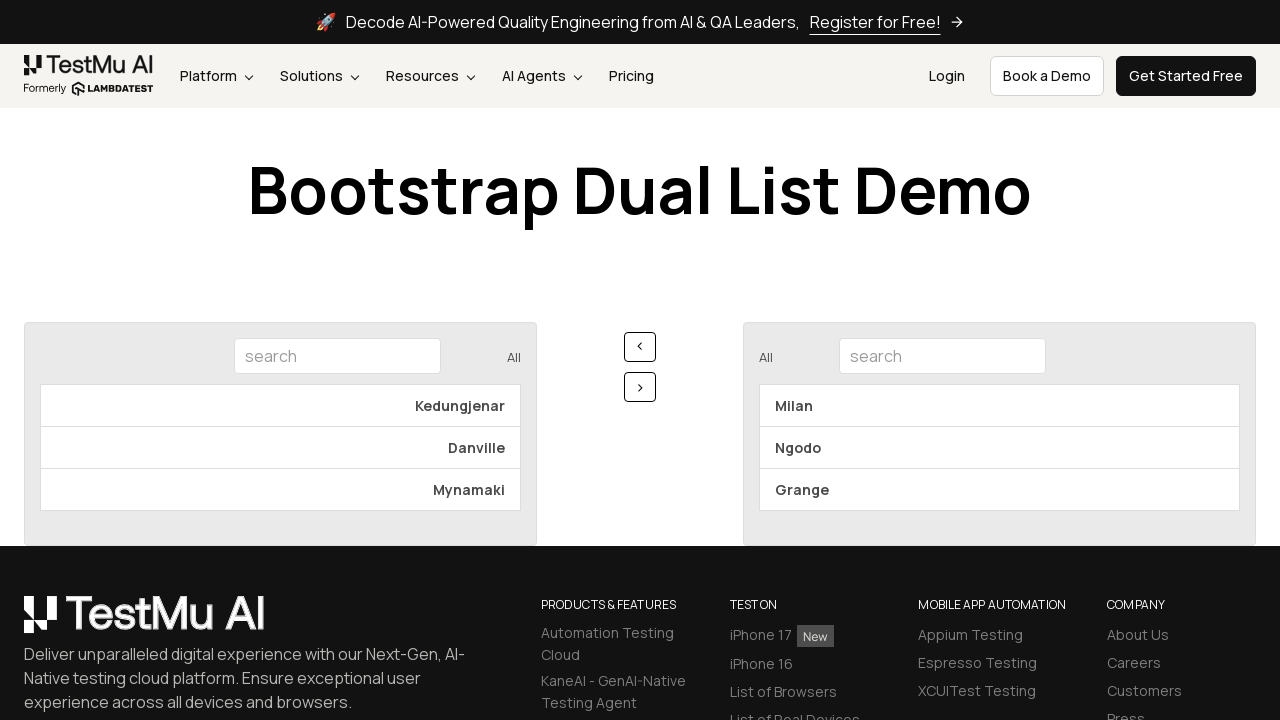